Tests dropdown selection functionality by selecting an option from a dropdown menu using visible text

Starting URL: https://the-internet.herokuapp.com/dropdown

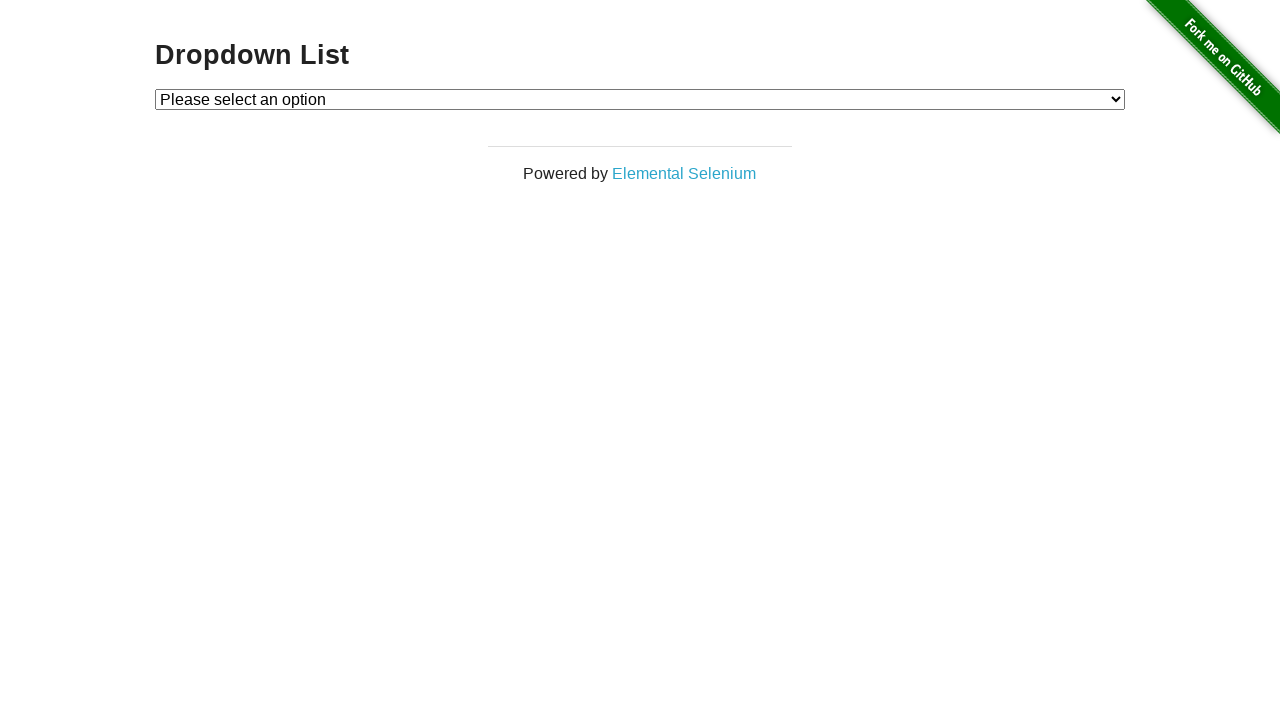

Selected 'Option 2' from the dropdown menu on #dropdown
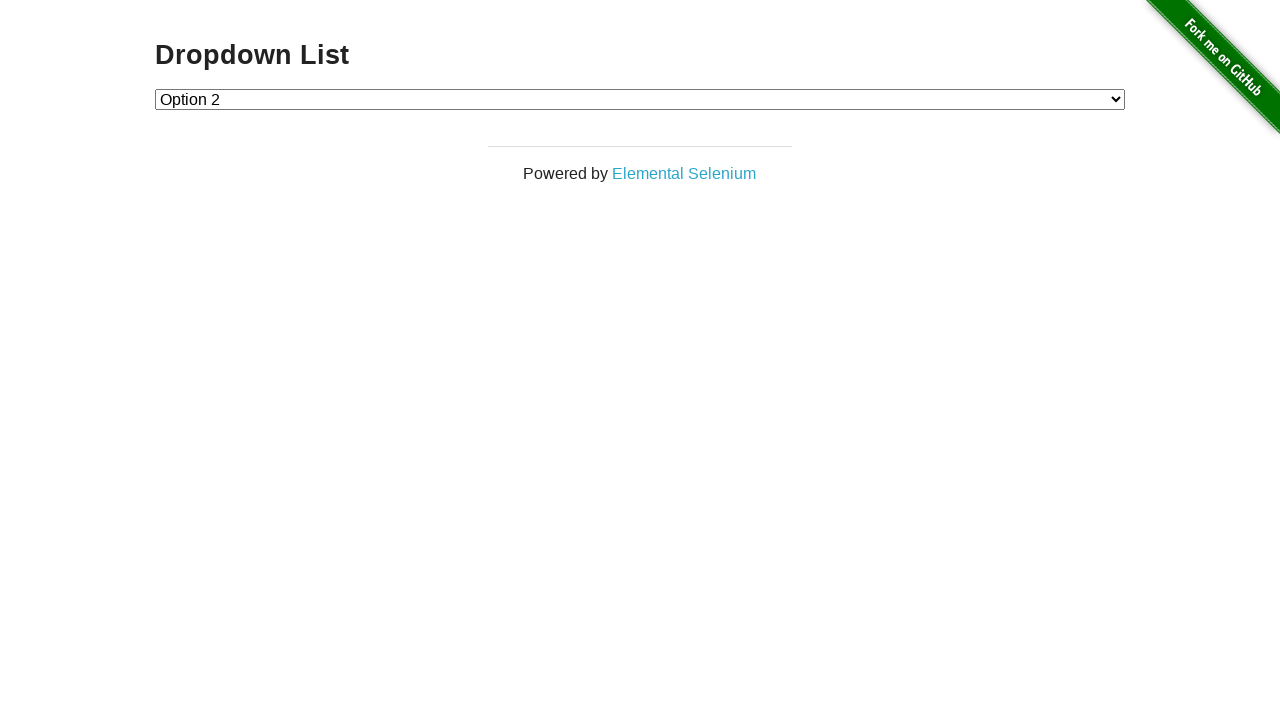

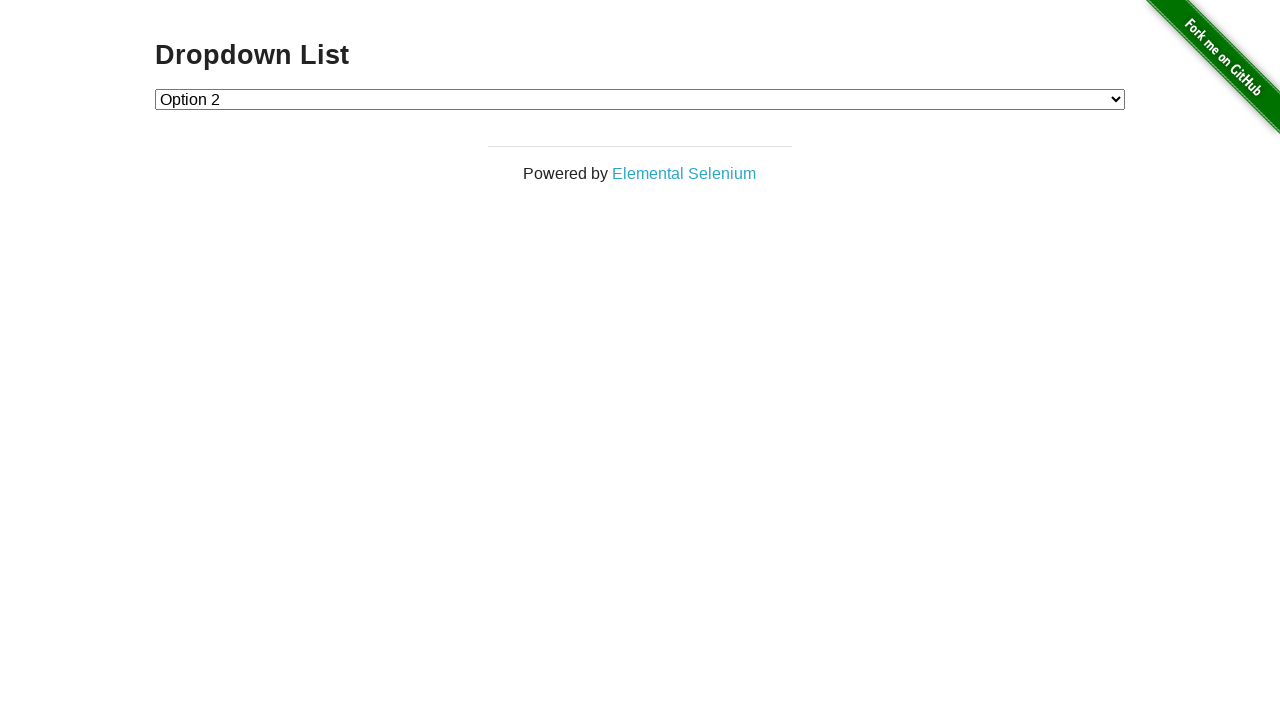